Tests pressing the tab key using keyboard actions without targeting a specific element first, then verifies the result

Starting URL: http://the-internet.herokuapp.com/key_presses

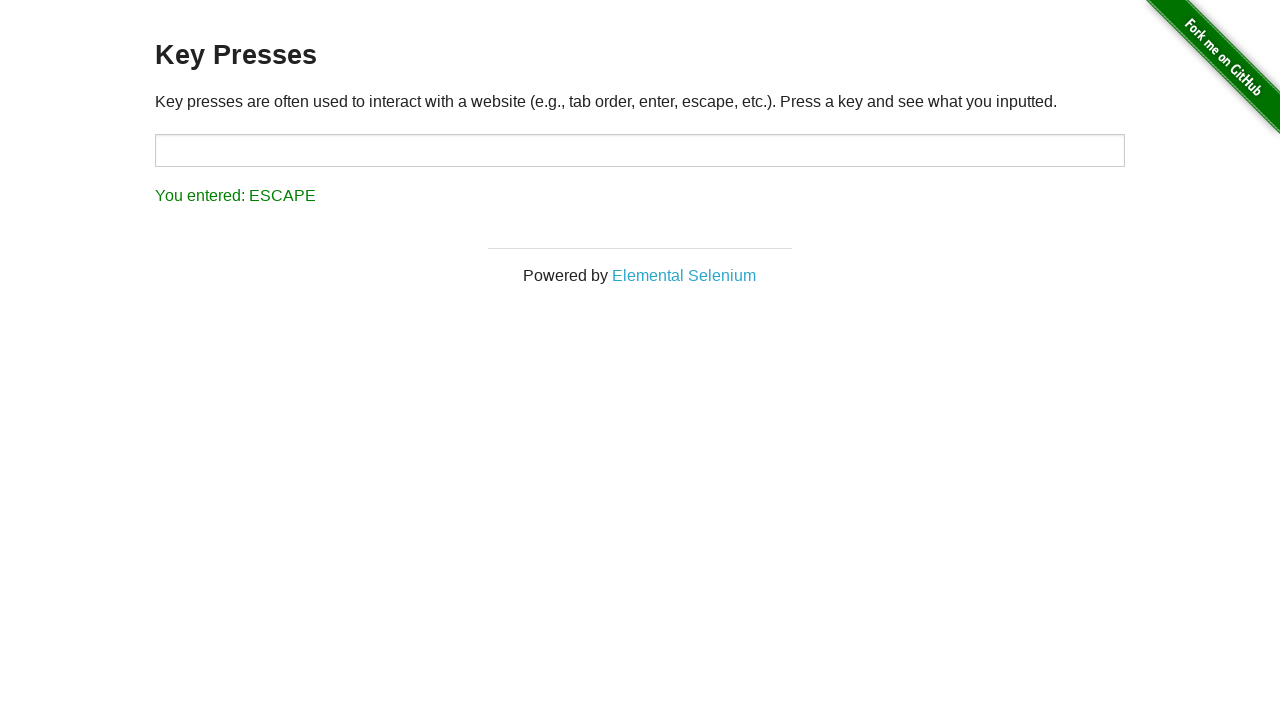

Pressed Tab key using keyboard actions
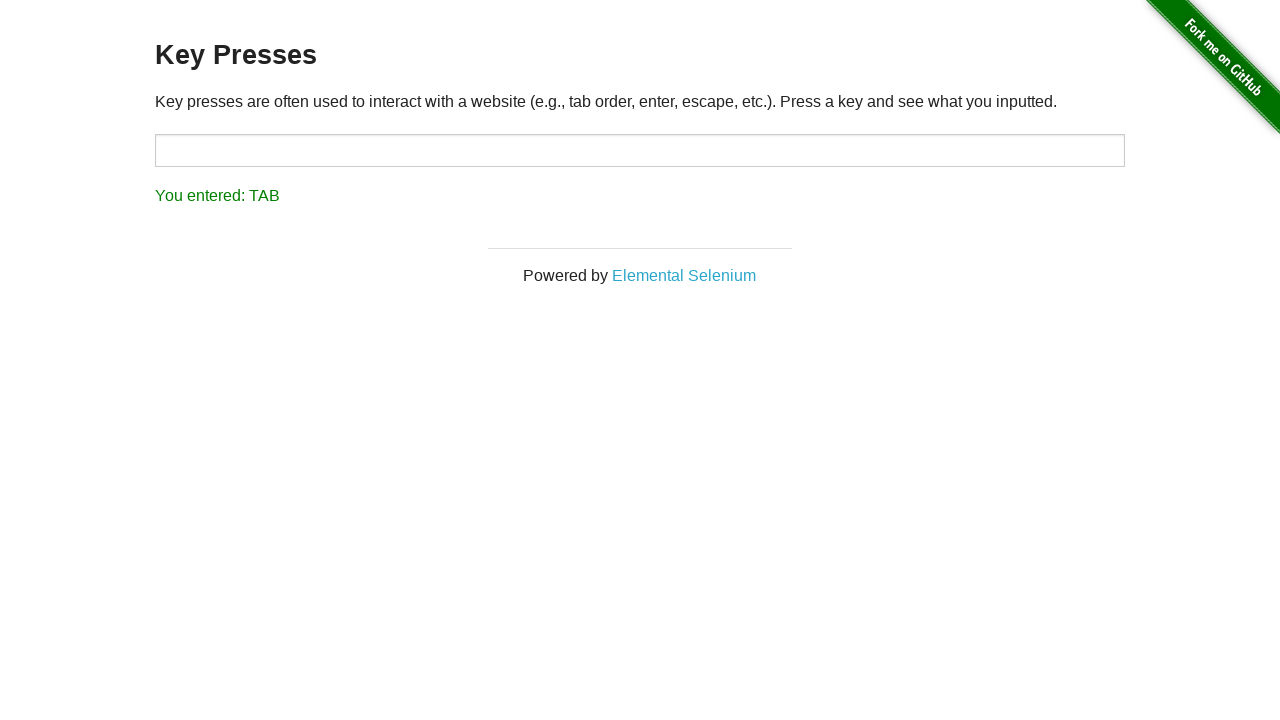

Result element loaded after Tab key press
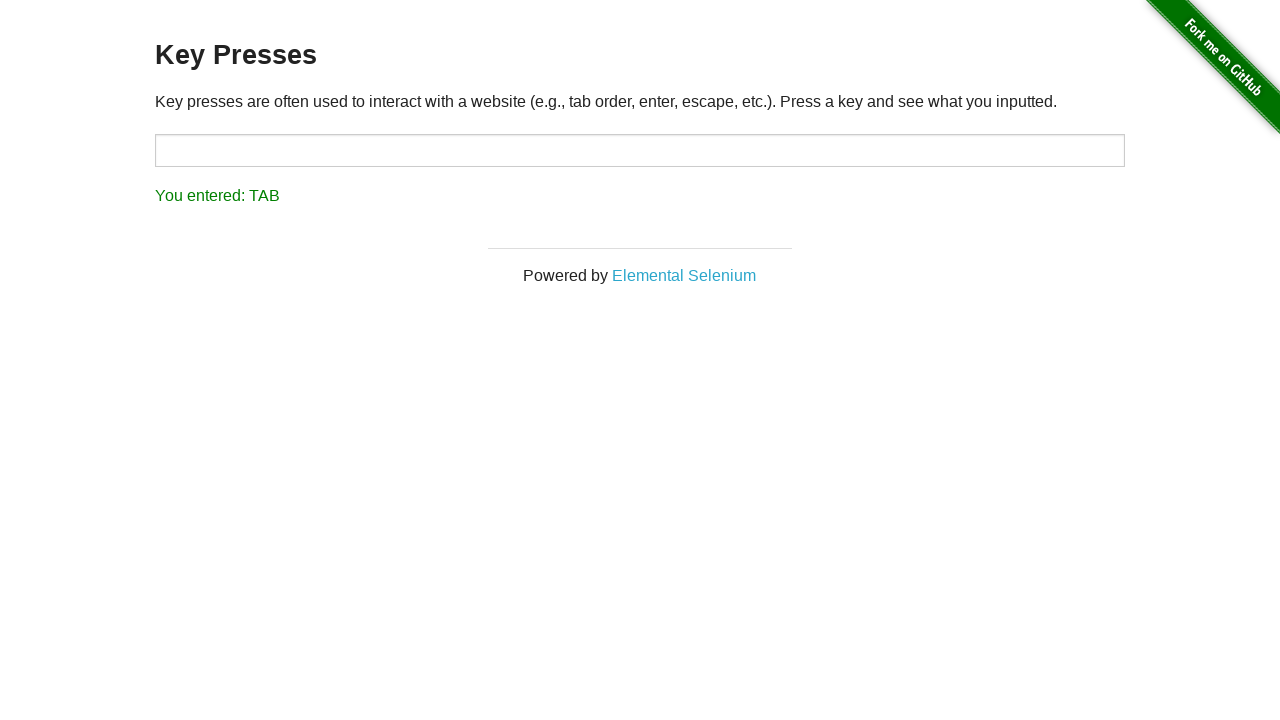

Retrieved result text content
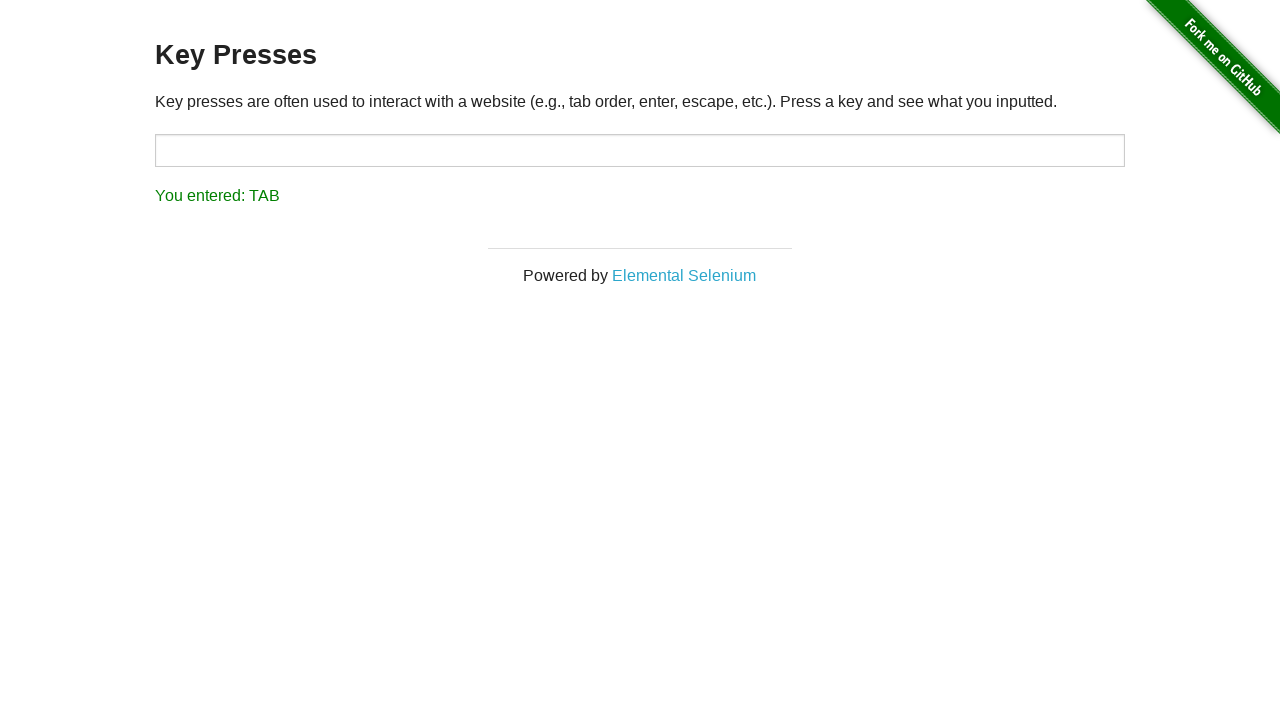

Verified result text matches expected 'You entered: TAB'
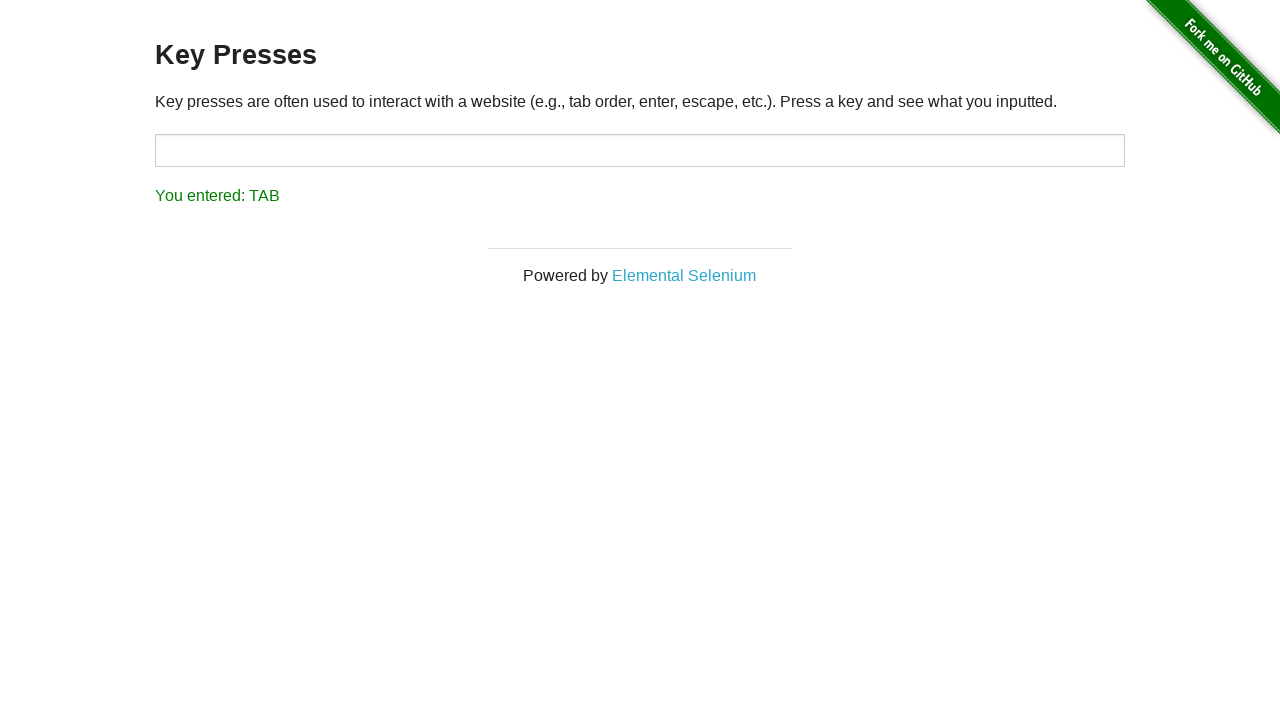

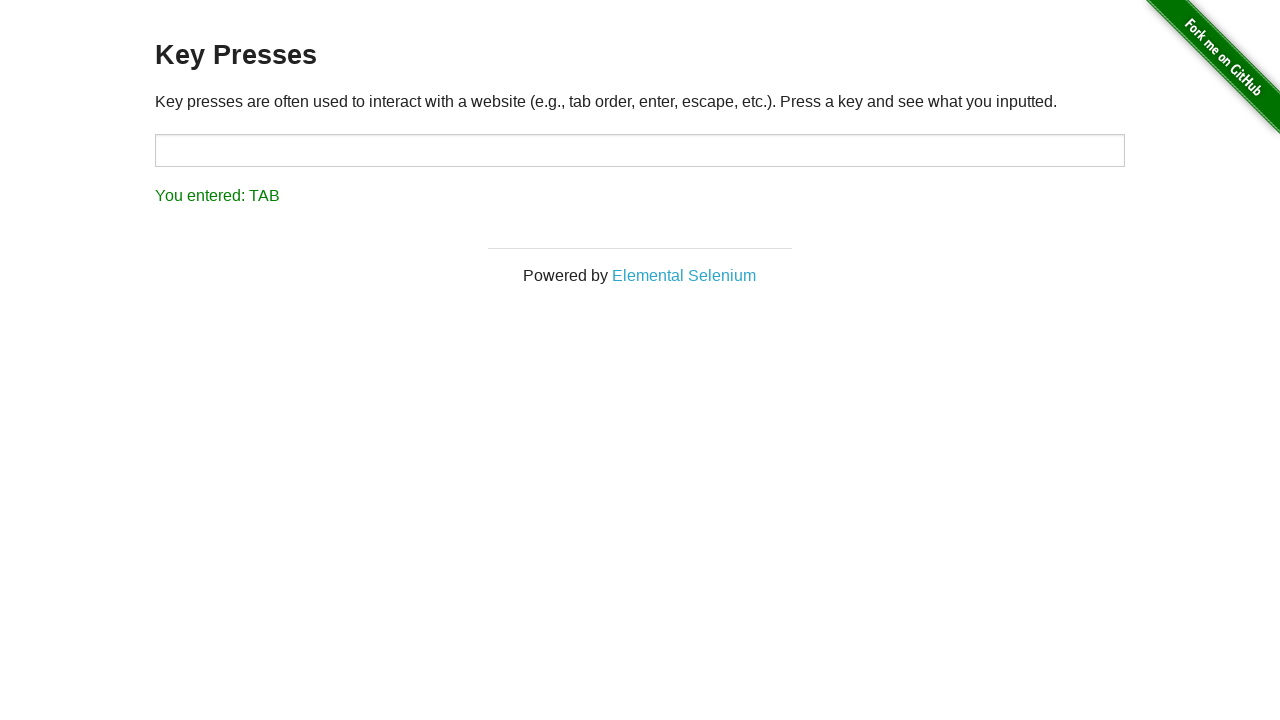